Navigates to the Cydeo website and maximizes the browser window to full screen mode

Starting URL: https://cydeo.com

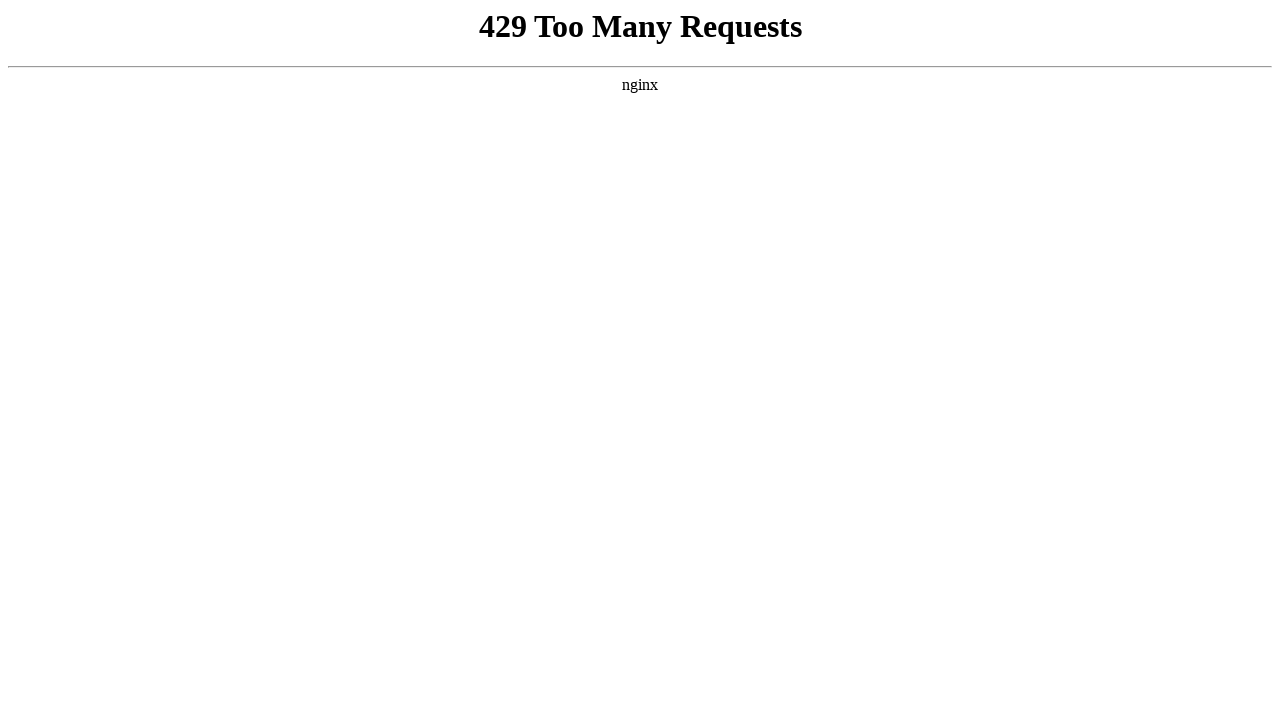

Set viewport size to 1920x1080 for full screen mode
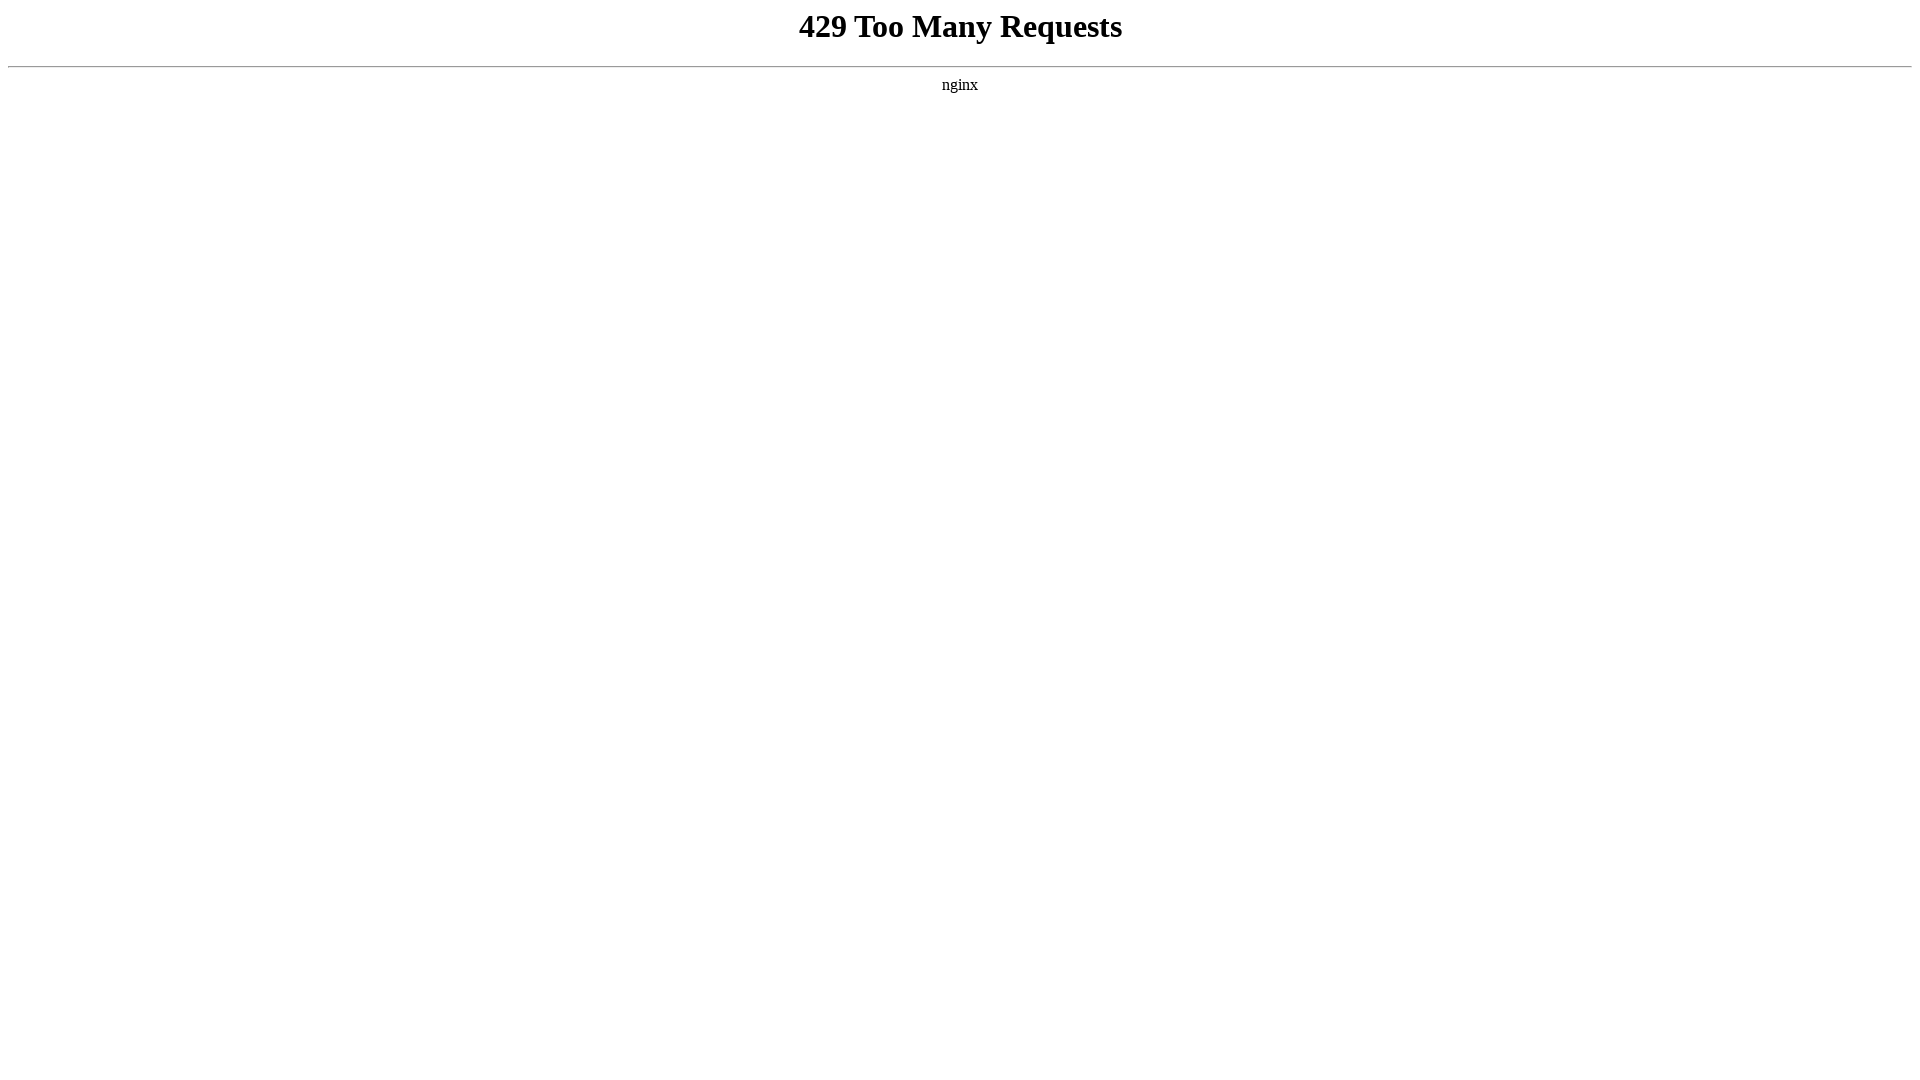

Page fully loaded (domcontentloaded)
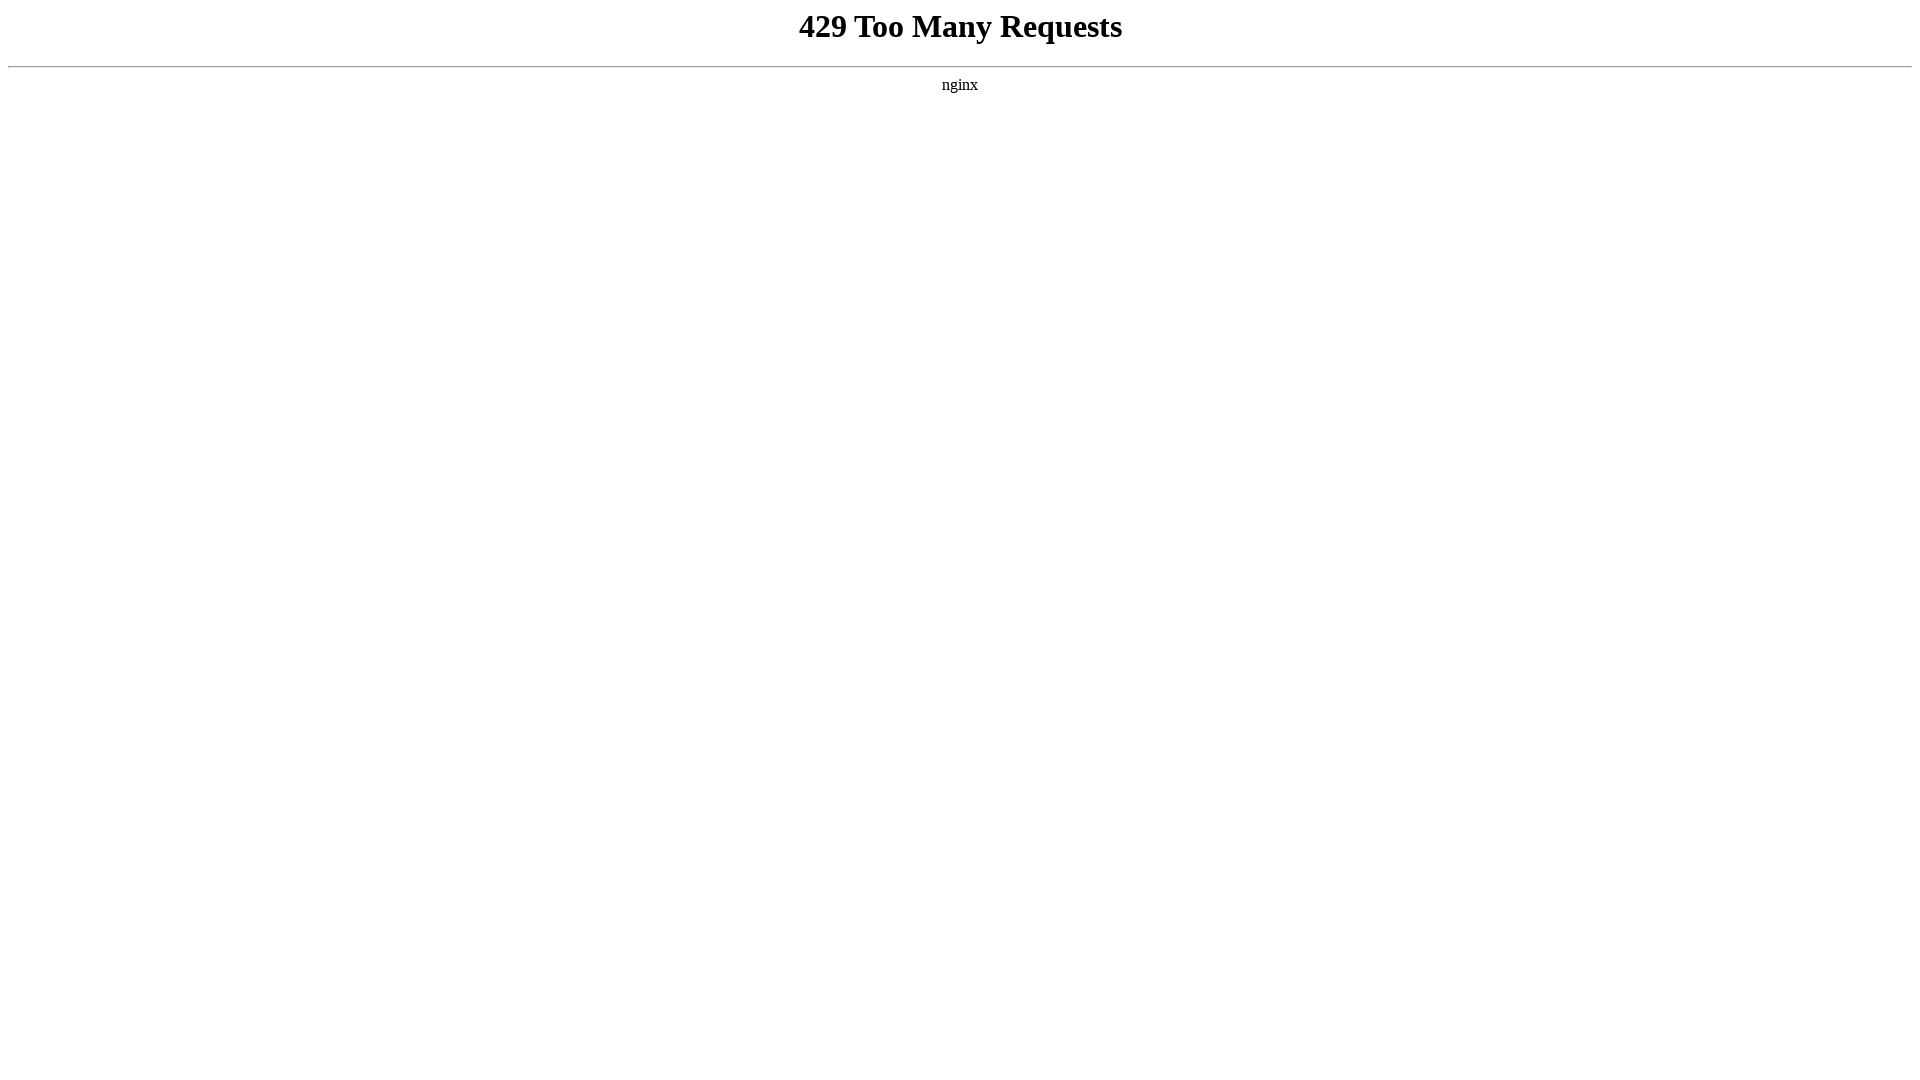

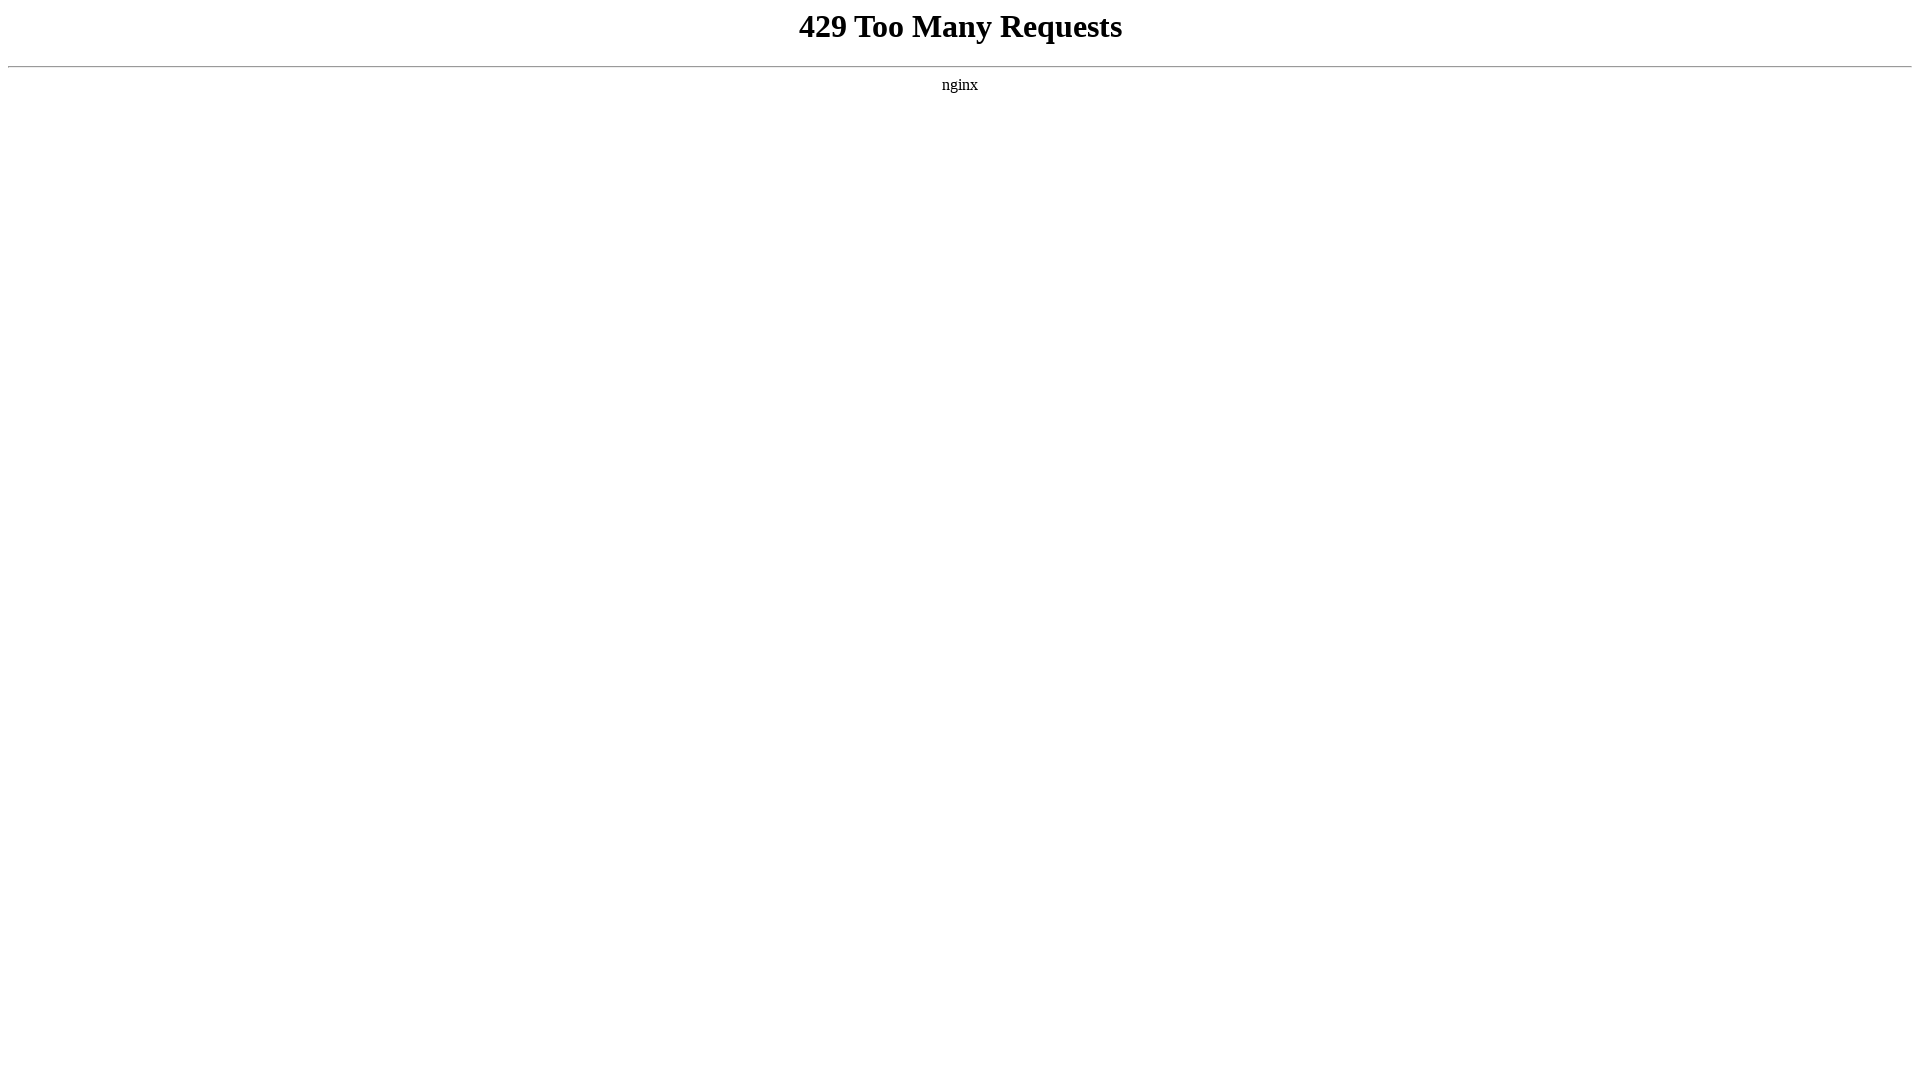